Tests clearing the complete state of all items by checking and then unchecking the 'Mark all as complete' checkbox.

Starting URL: https://demo.playwright.dev/todomvc

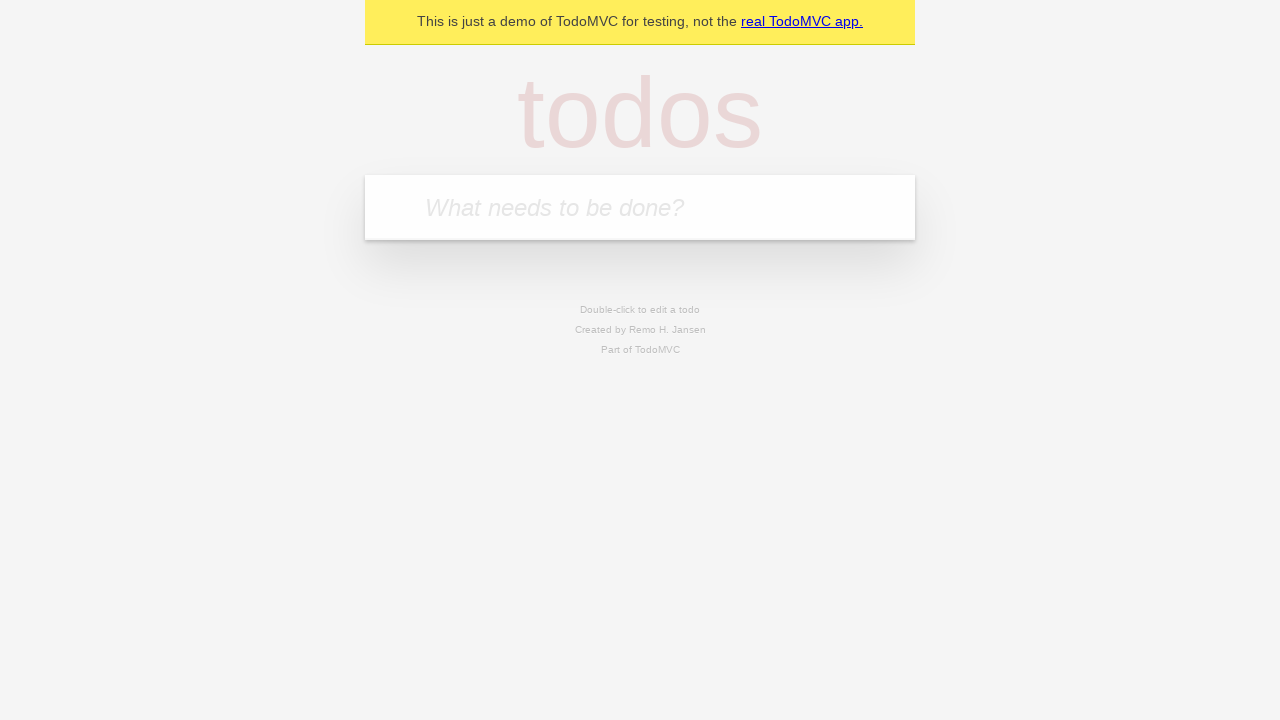

Filled todo input with 'buy some cheese' on internal:attr=[placeholder="What needs to be done?"i]
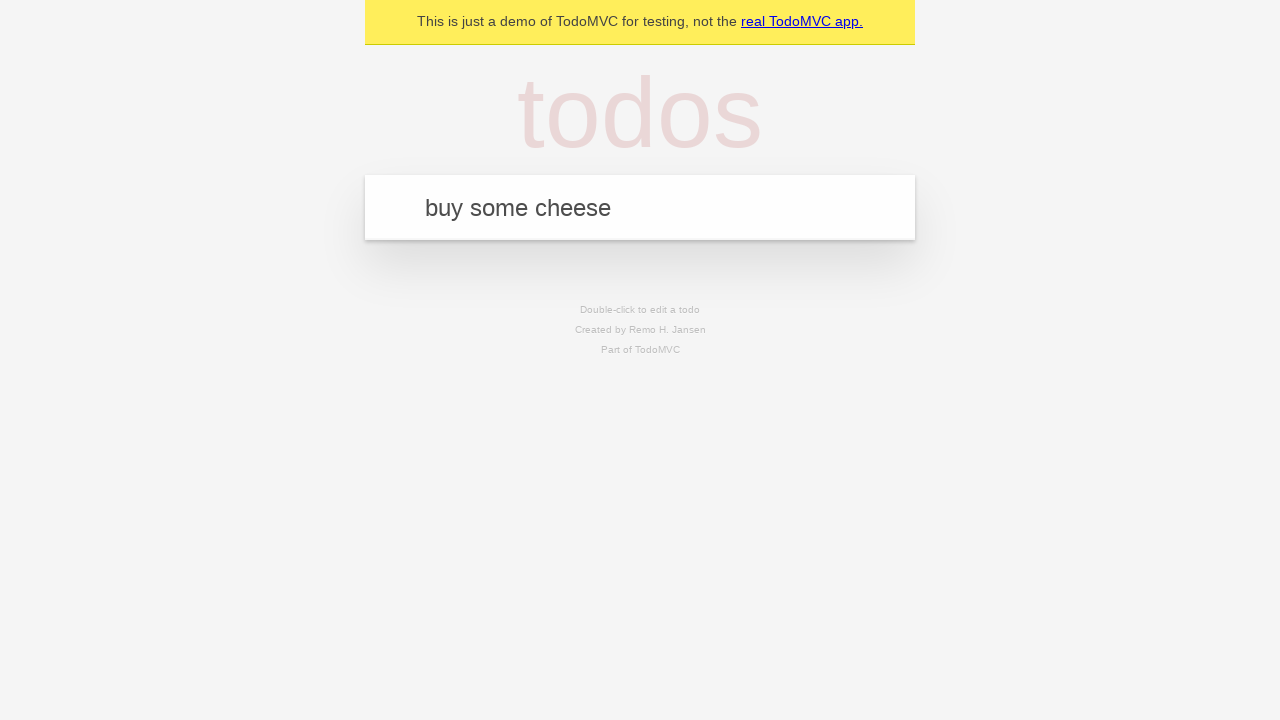

Pressed Enter to add first todo item on internal:attr=[placeholder="What needs to be done?"i]
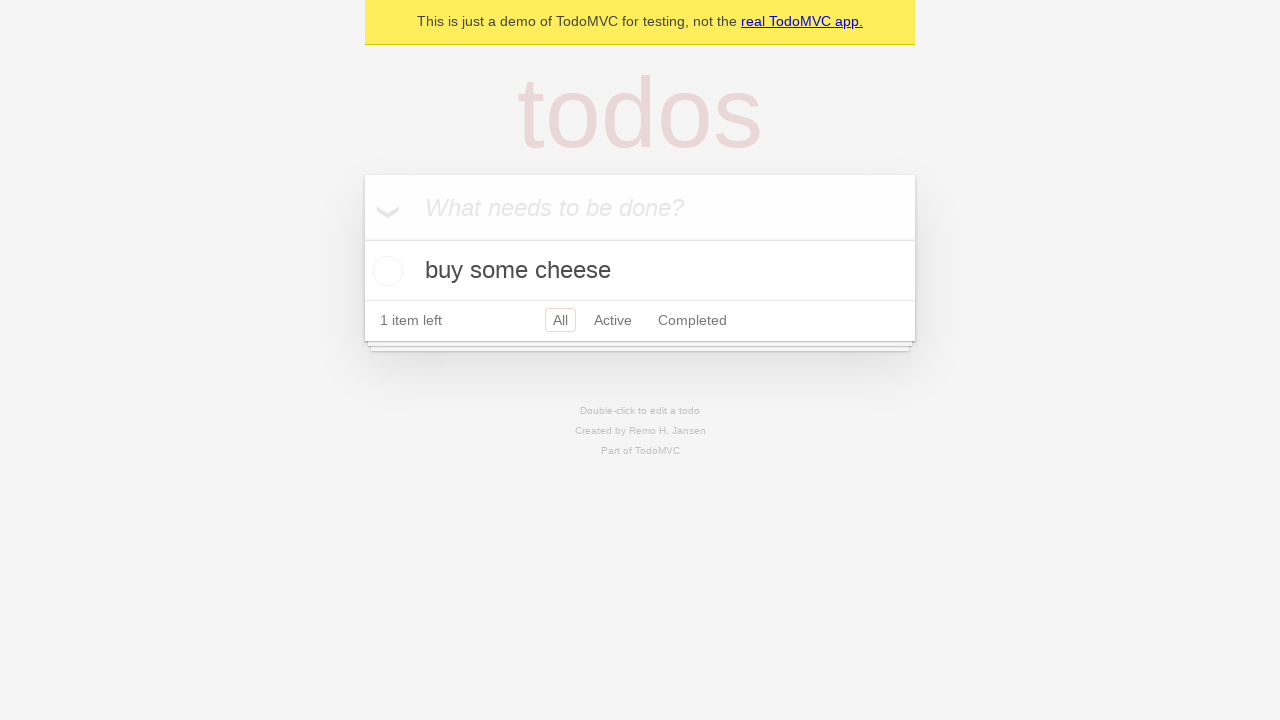

Filled todo input with 'feed the cat' on internal:attr=[placeholder="What needs to be done?"i]
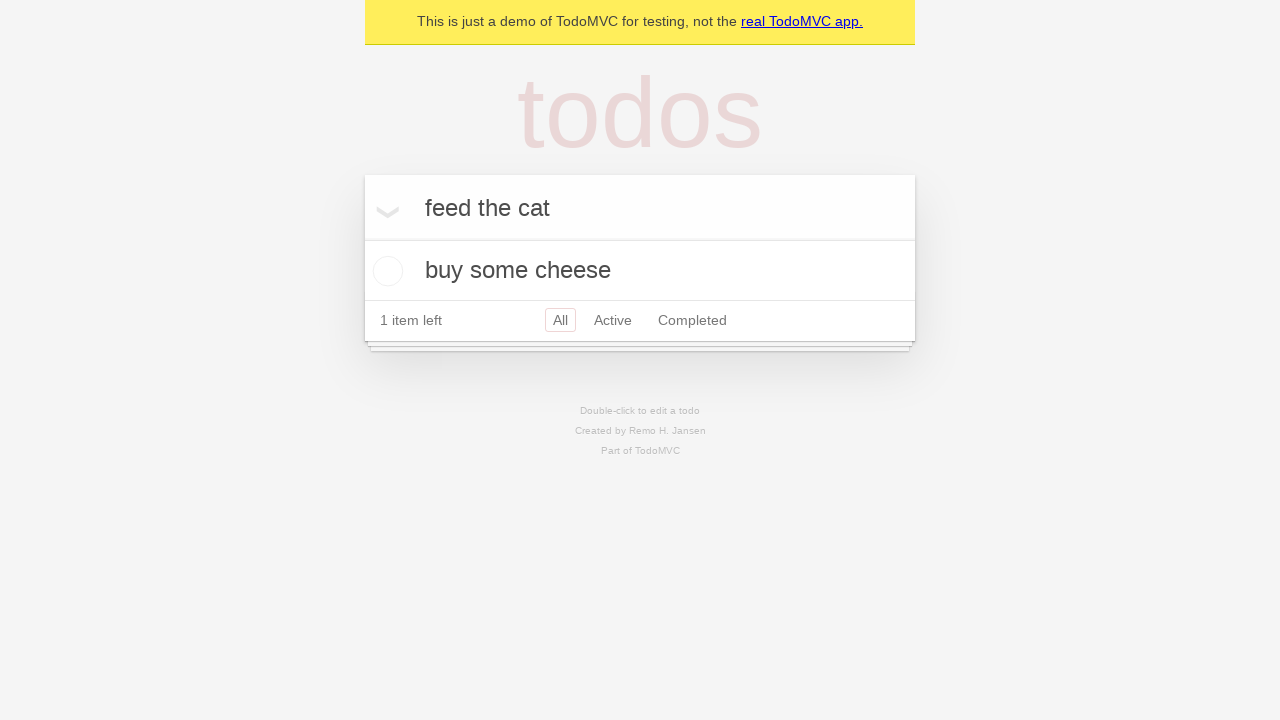

Pressed Enter to add second todo item on internal:attr=[placeholder="What needs to be done?"i]
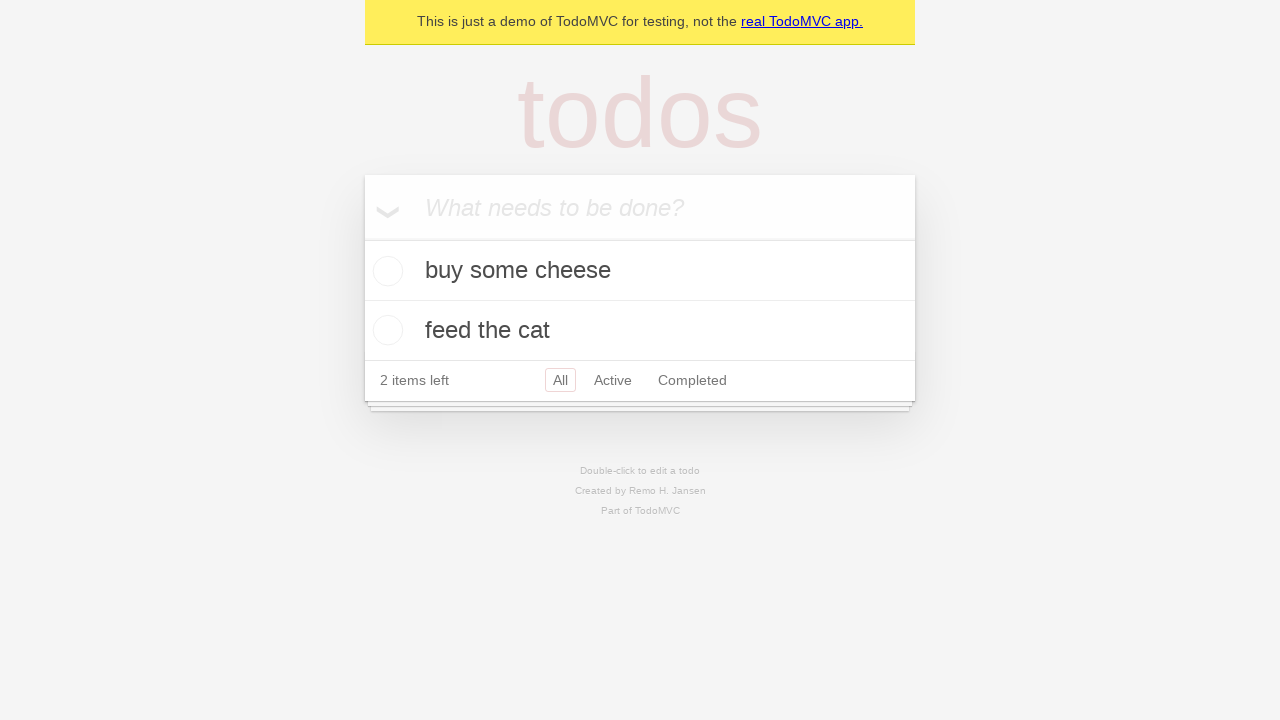

Filled todo input with 'book a doctors appointment' on internal:attr=[placeholder="What needs to be done?"i]
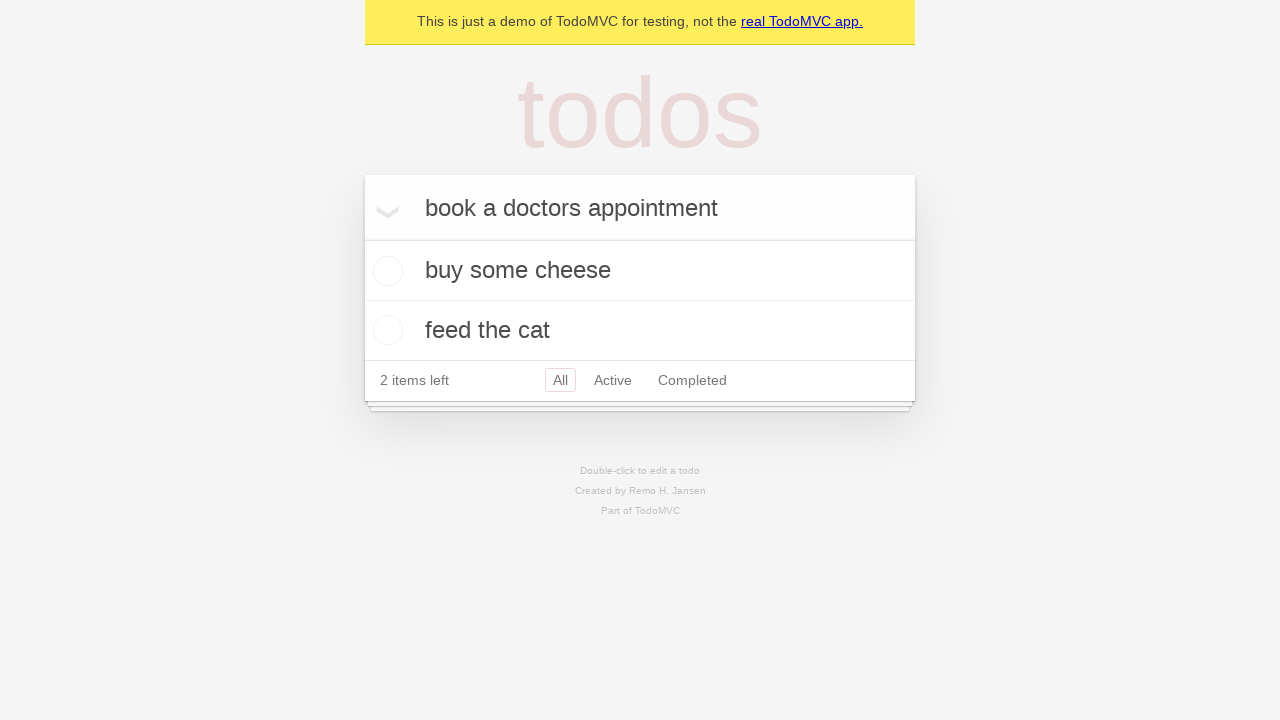

Pressed Enter to add third todo item on internal:attr=[placeholder="What needs to be done?"i]
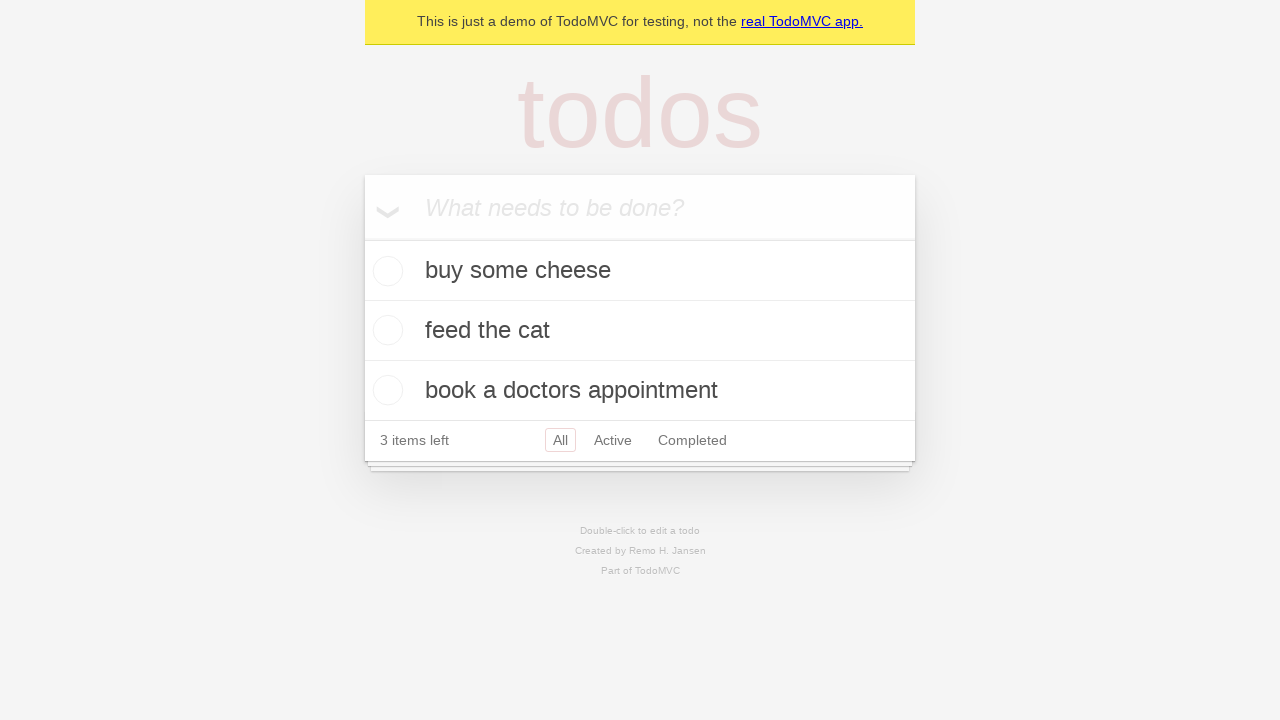

Checked 'Mark all as complete' checkbox to mark all items as complete at (362, 238) on internal:label="Mark all as complete"i
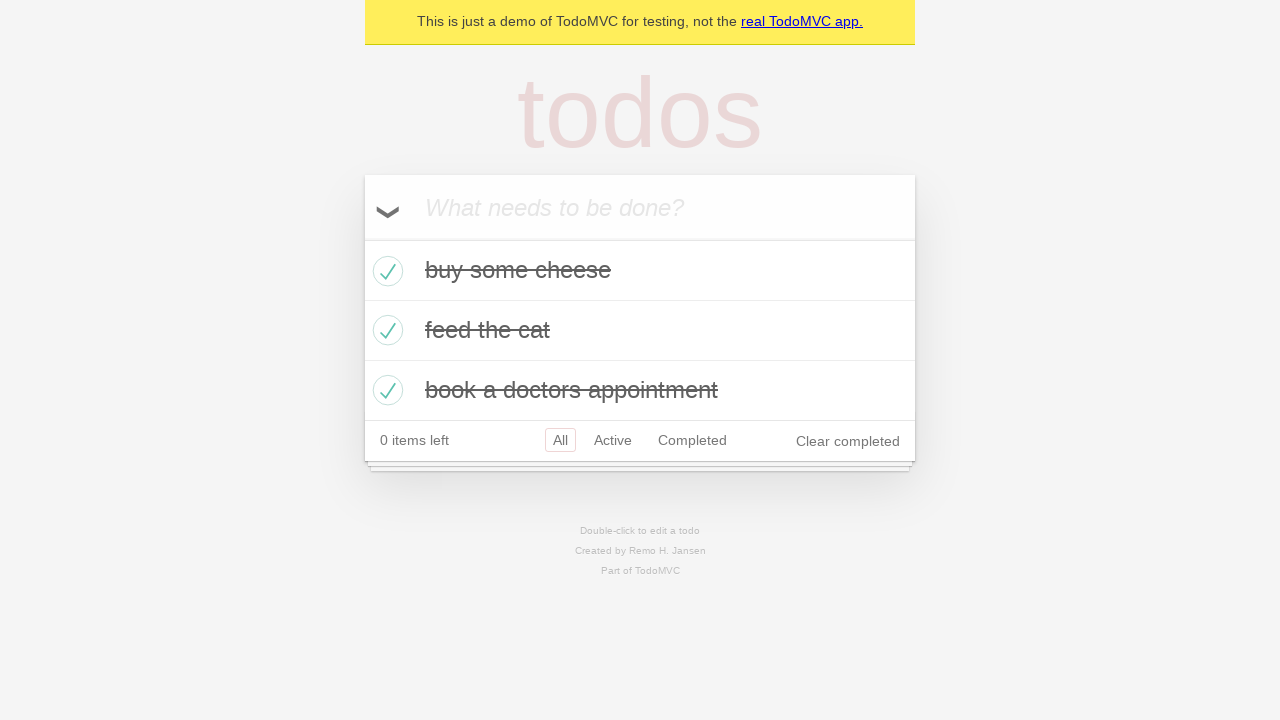

Unchecked 'Mark all as complete' checkbox to clear complete state of all items at (362, 238) on internal:label="Mark all as complete"i
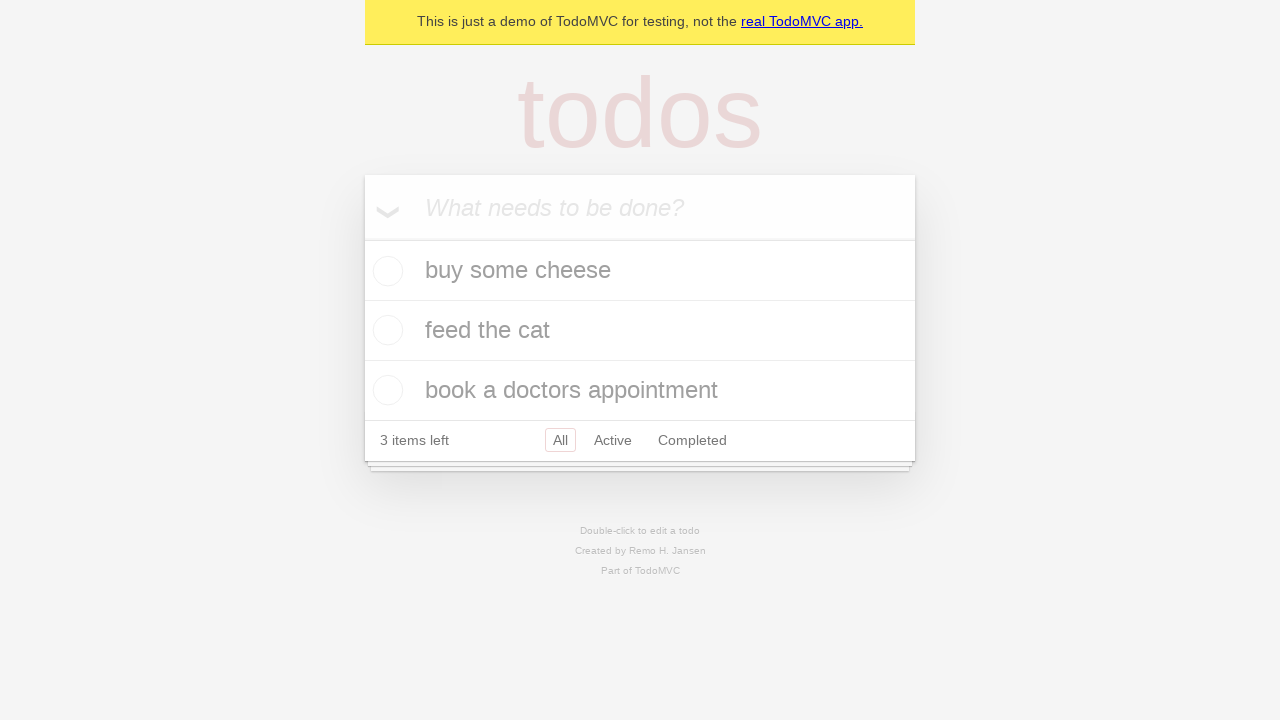

Waited for todo items to load after unchecking 'Mark all as complete'
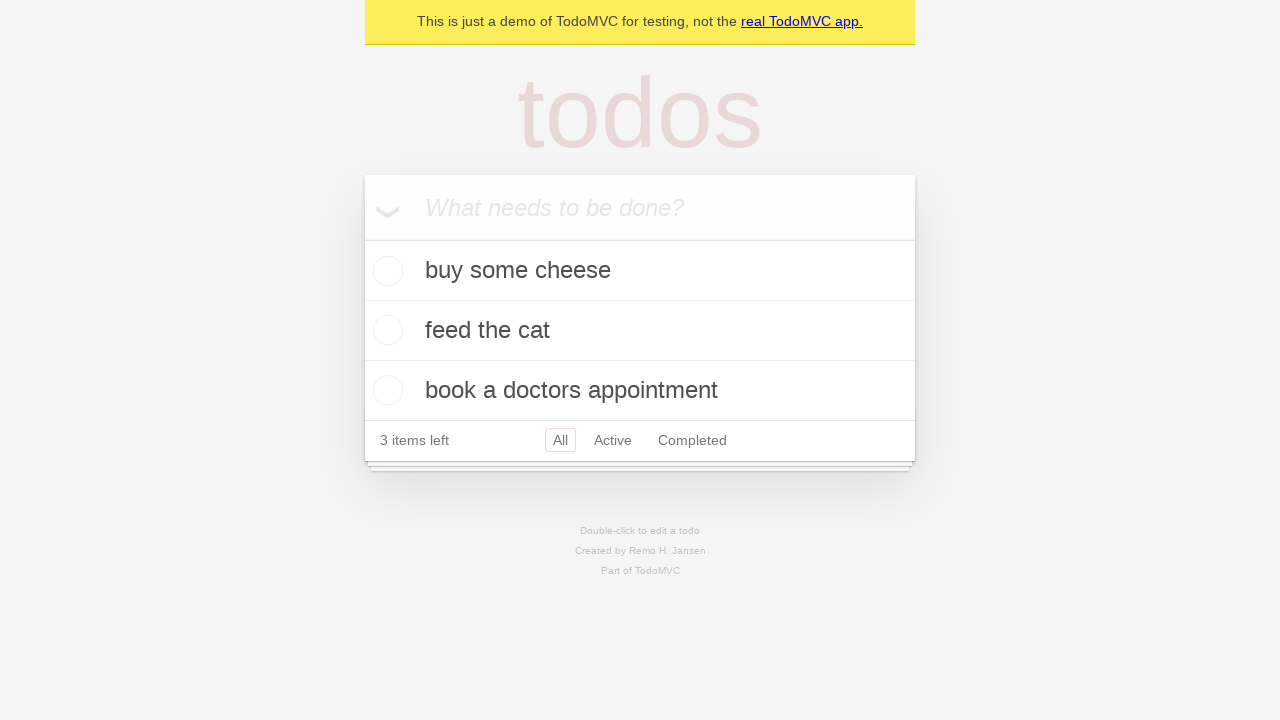

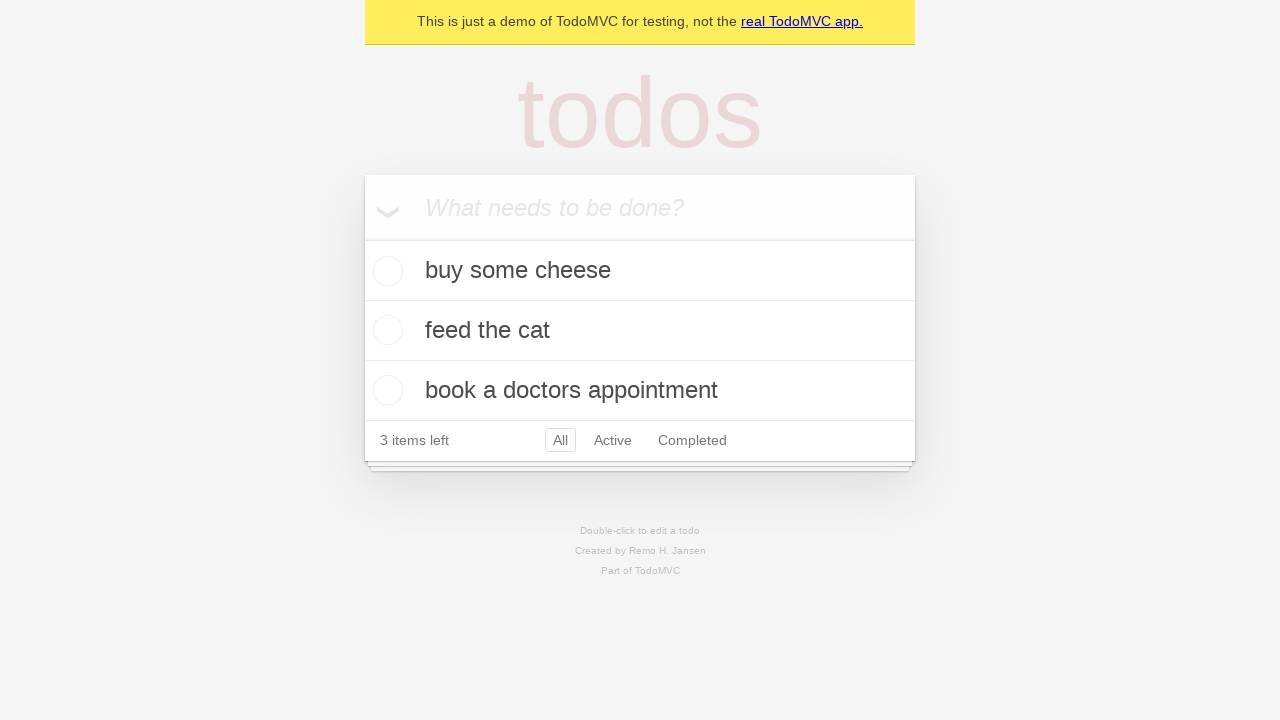